Tests drag and drop by calculating offset between source and target elements

Starting URL: https://selenium.dev/selenium/web/mouse_interaction.html

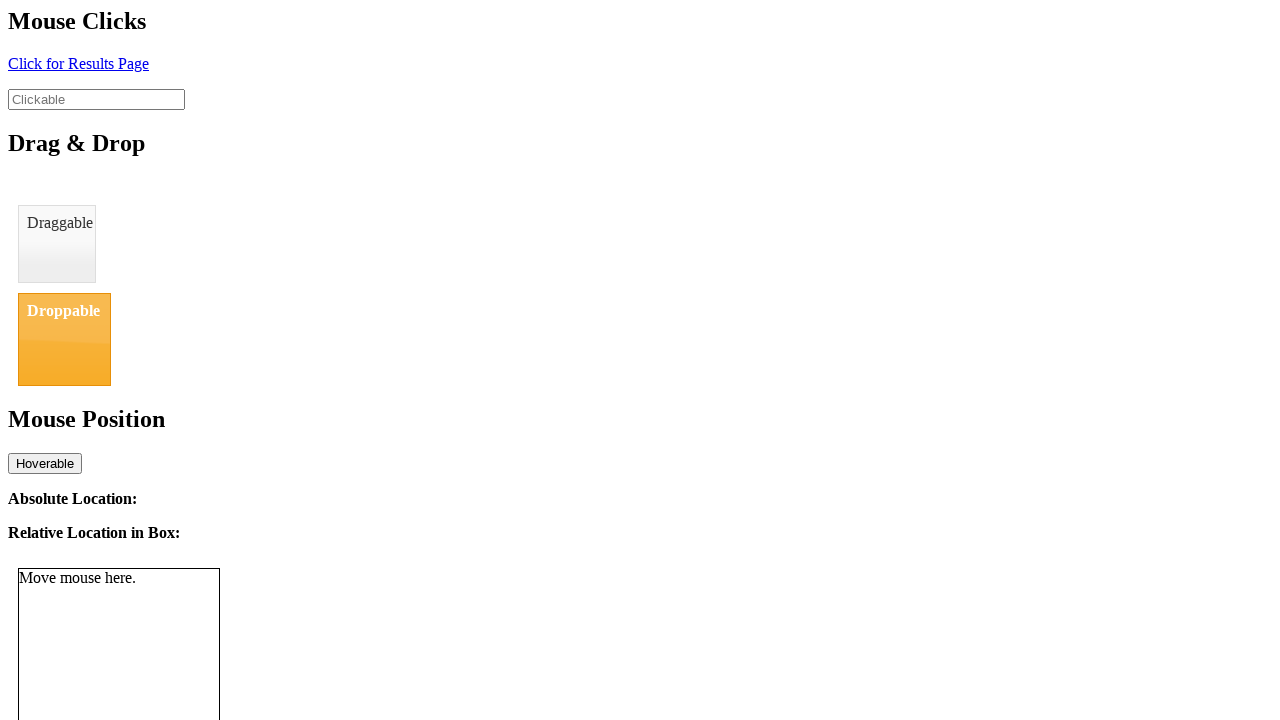

Located draggable element
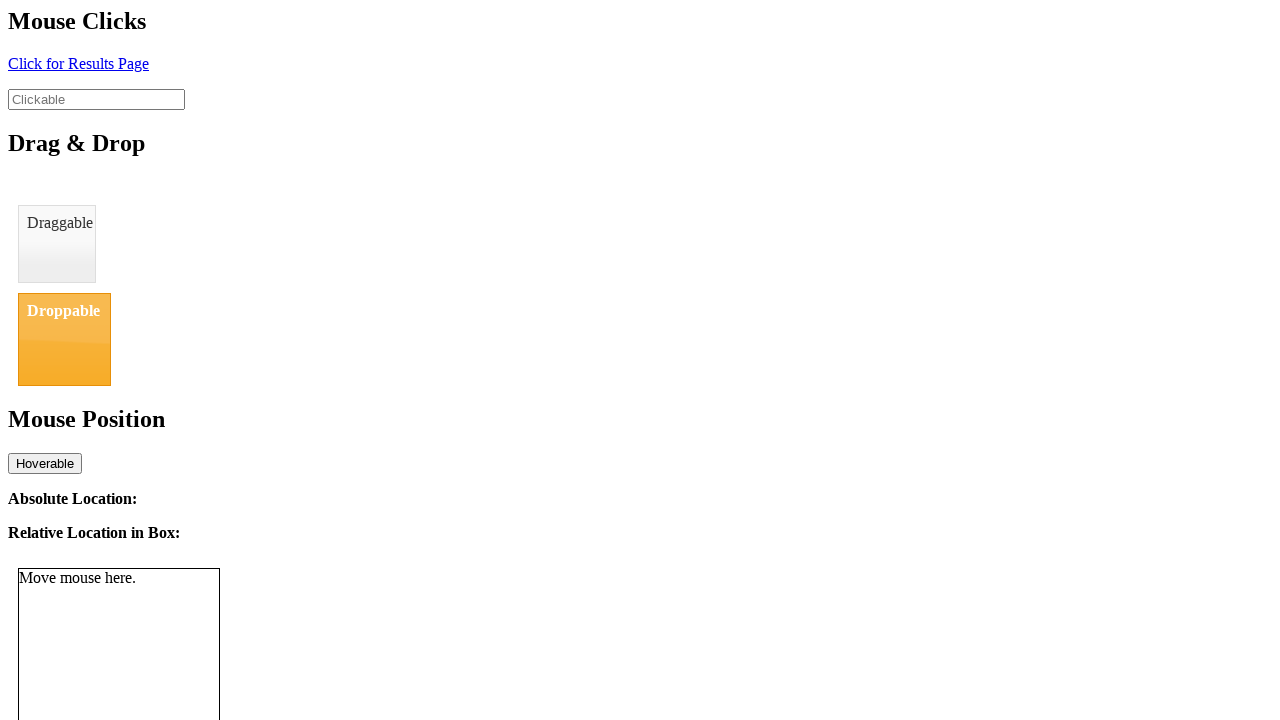

Located droppable element
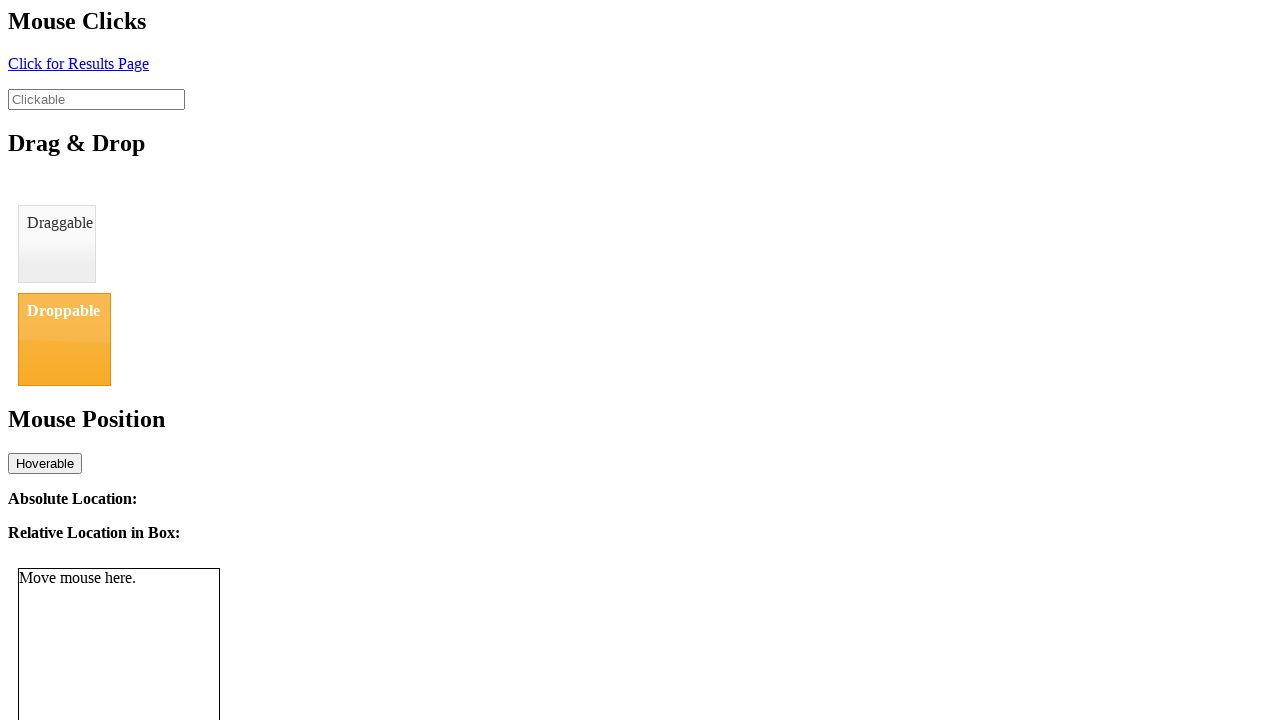

Performed drag and drop from draggable to droppable element at (64, 339)
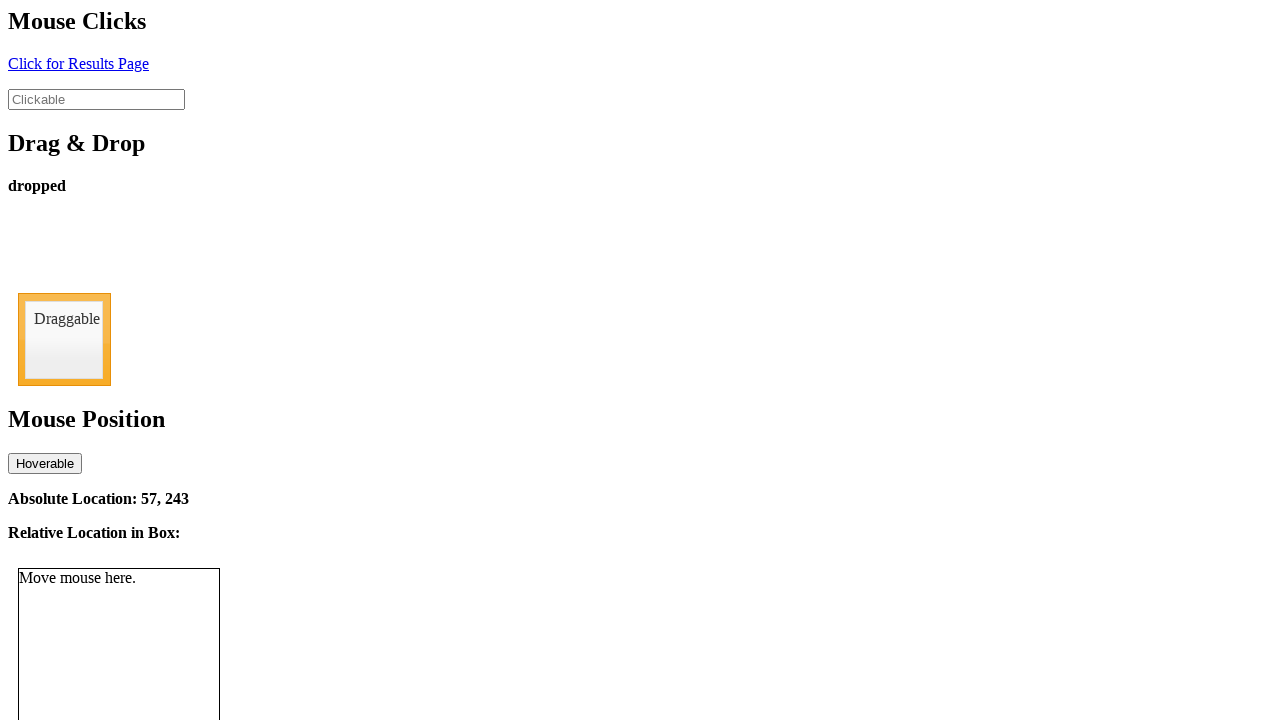

Verified drop status displays 'dropped'
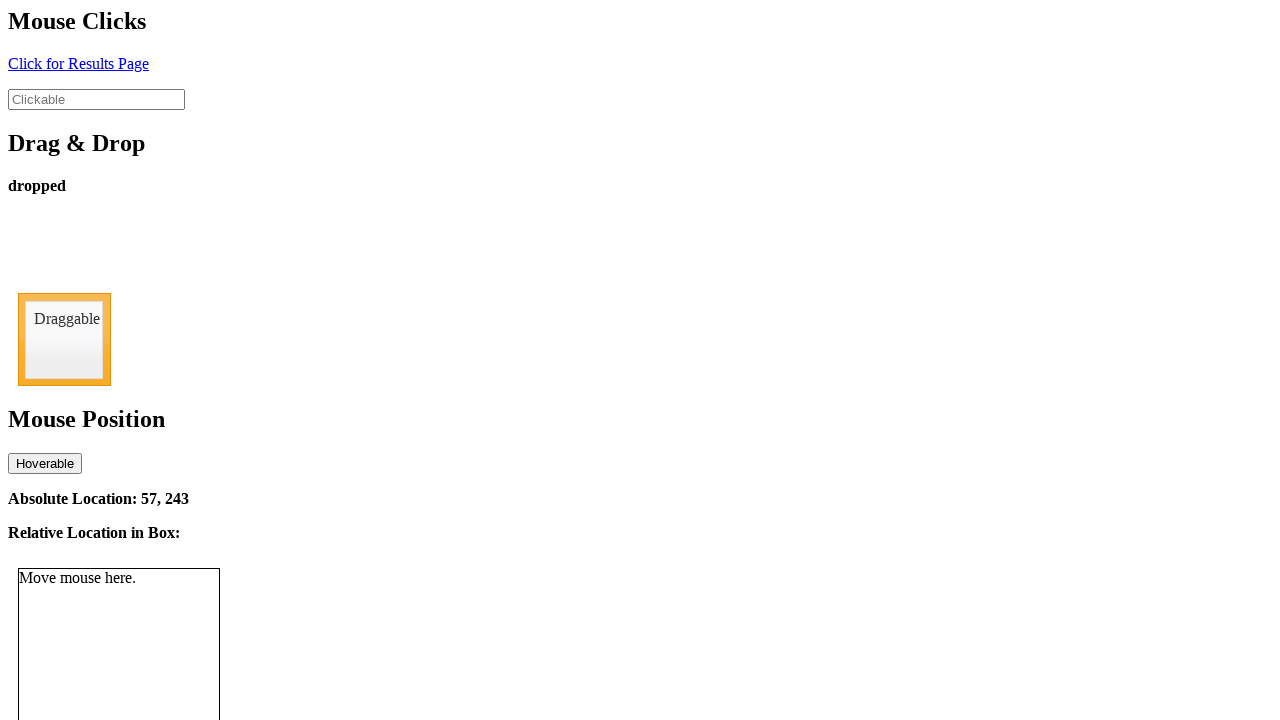

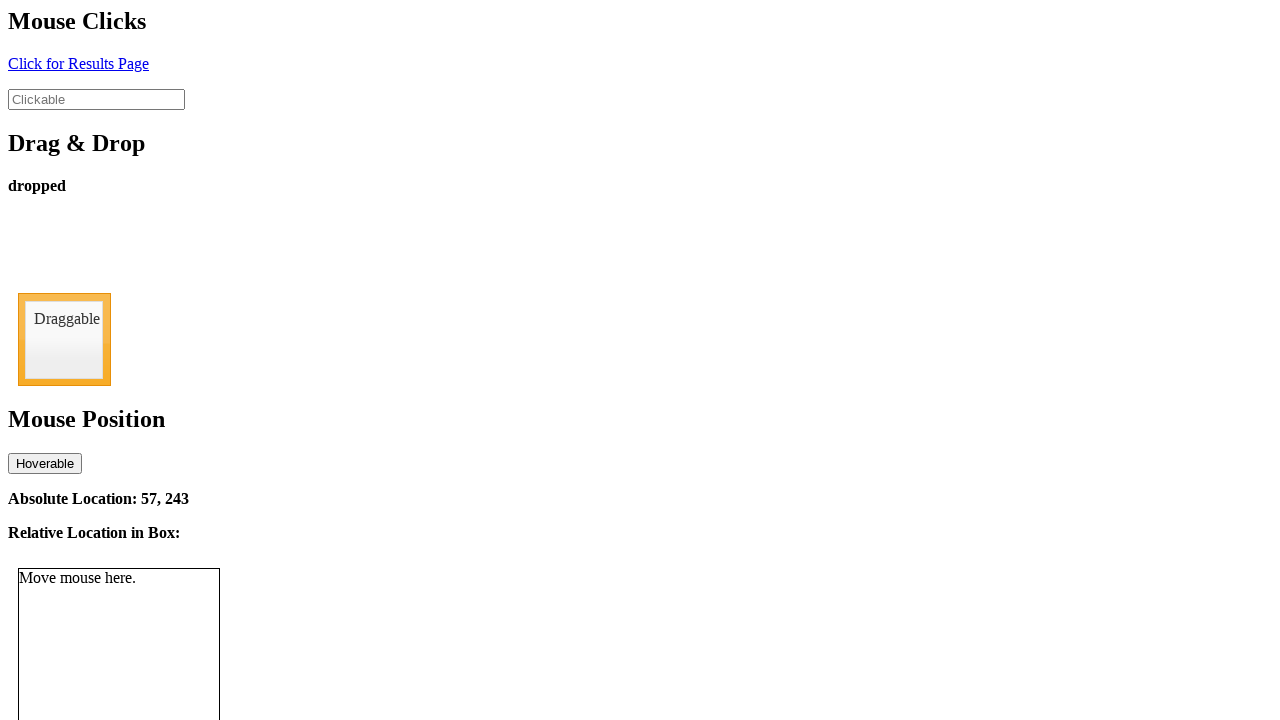